Opens the FirstCry e-commerce website homepage and maximizes the browser window to verify basic page loading.

Starting URL: http://www.firstcry.com

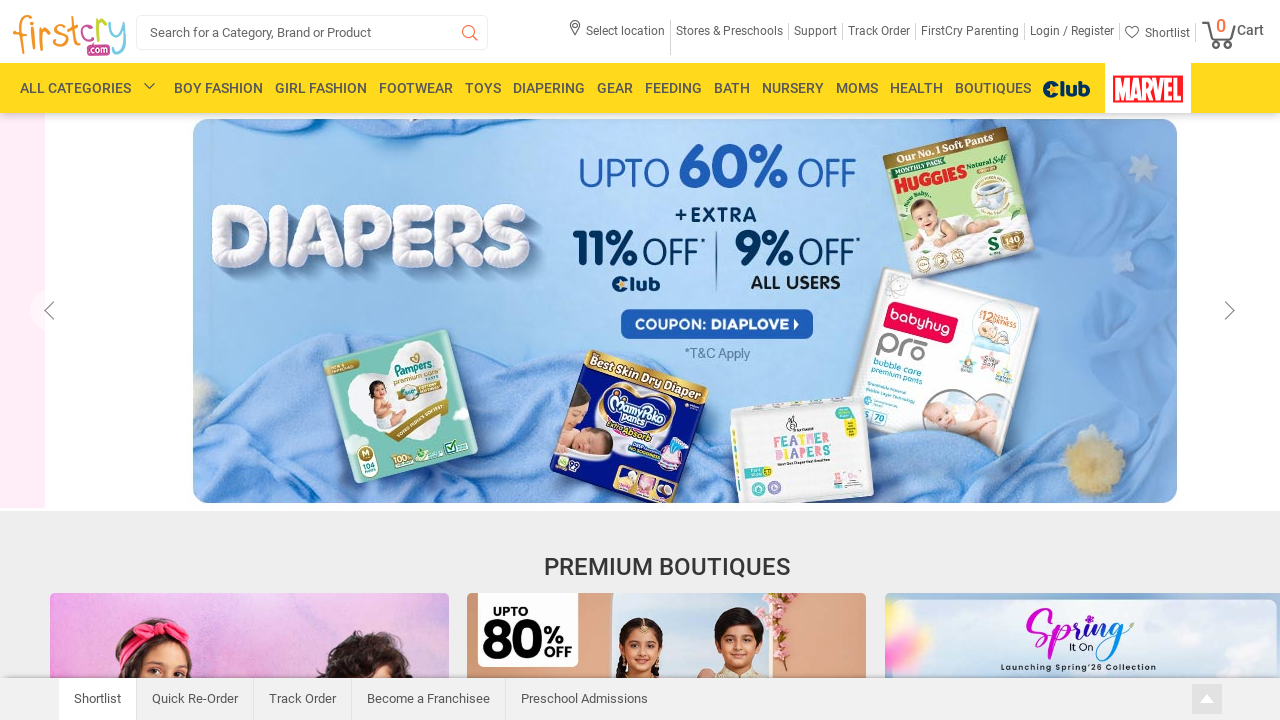

Page DOM content loaded
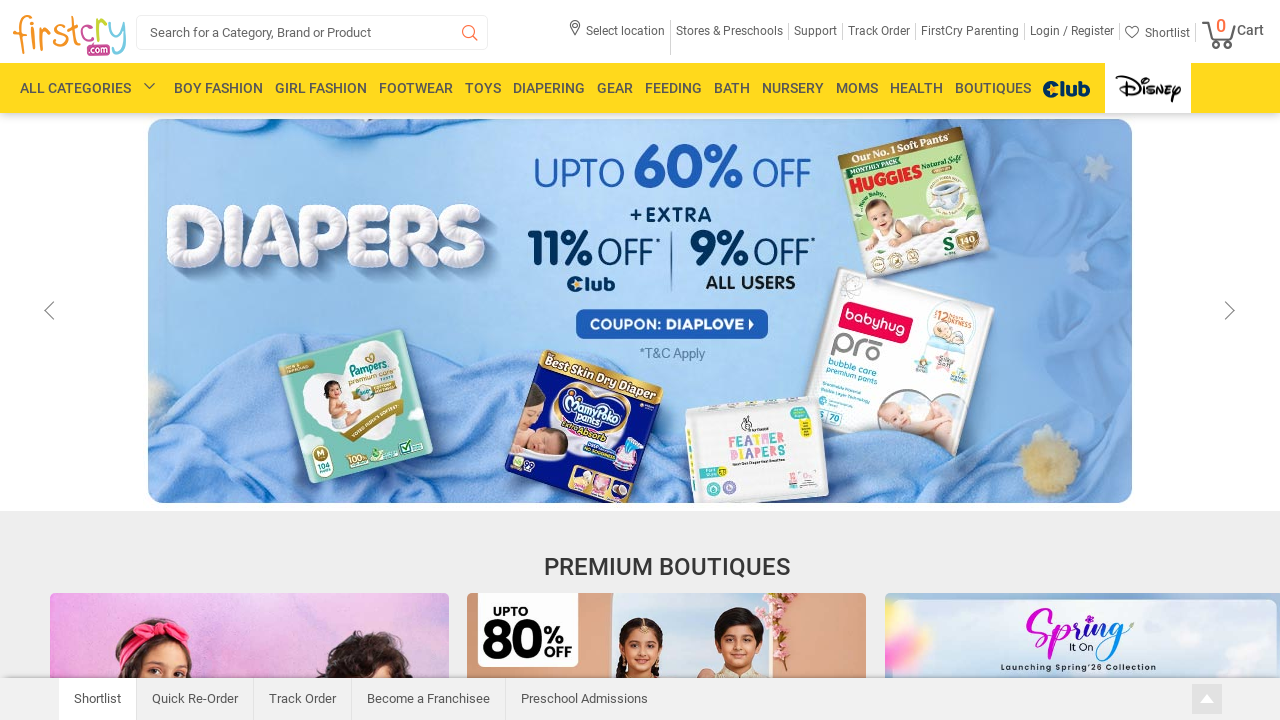

Body element loaded, FirstCry homepage verified
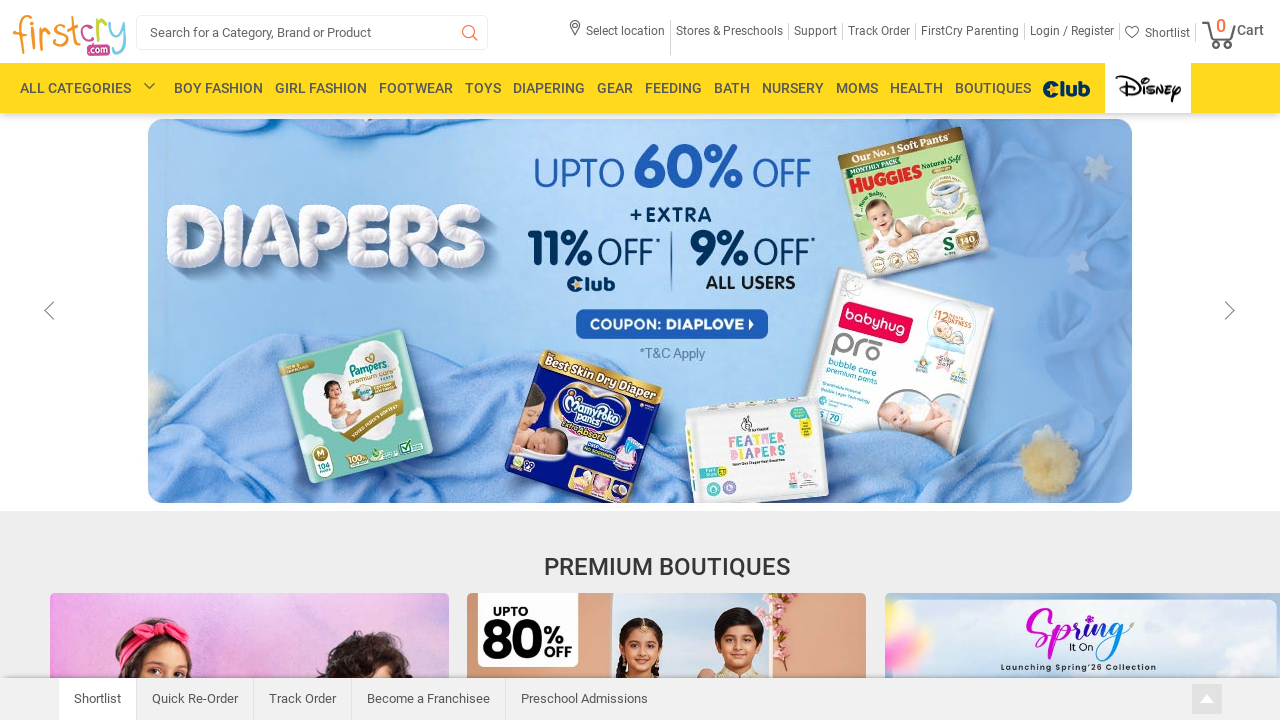

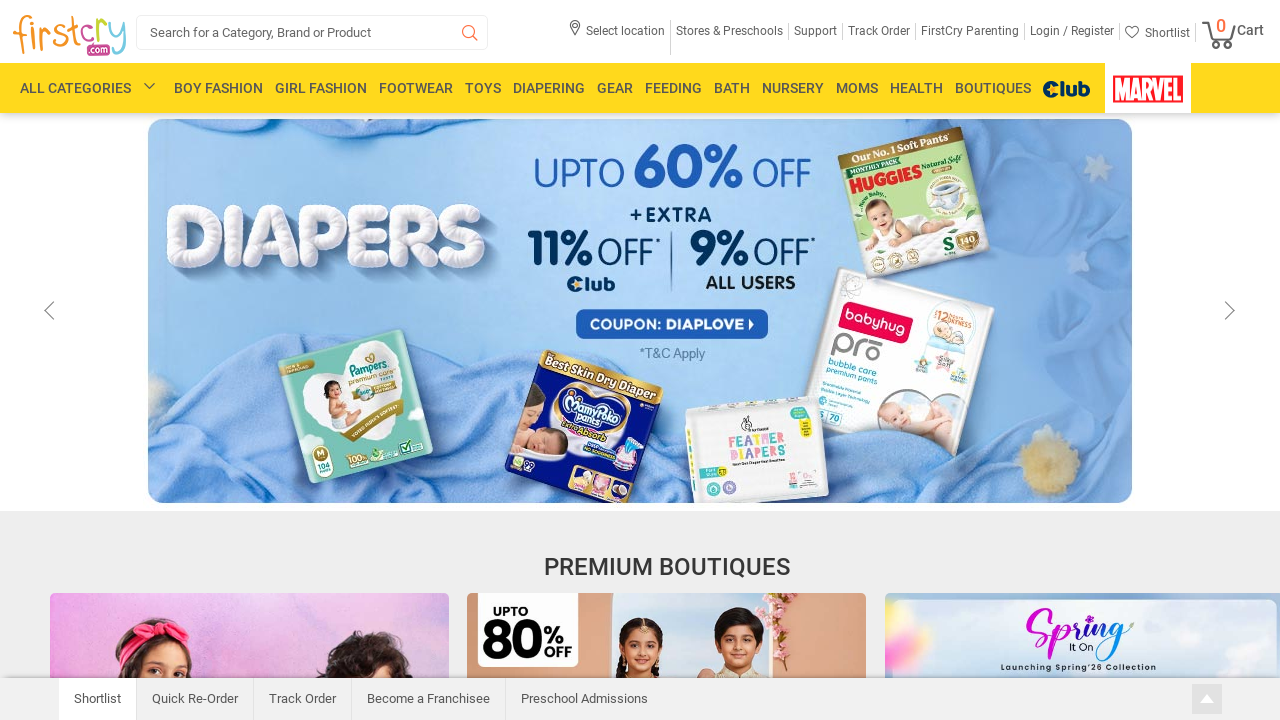